Tests the currency selection dropdowns by clicking on both source and target currency selectors to verify the currency picker menus are displayed.

Starting URL: https://www.oanda.com/currency-converter/en/?from=EUR&to=USD&amount=1

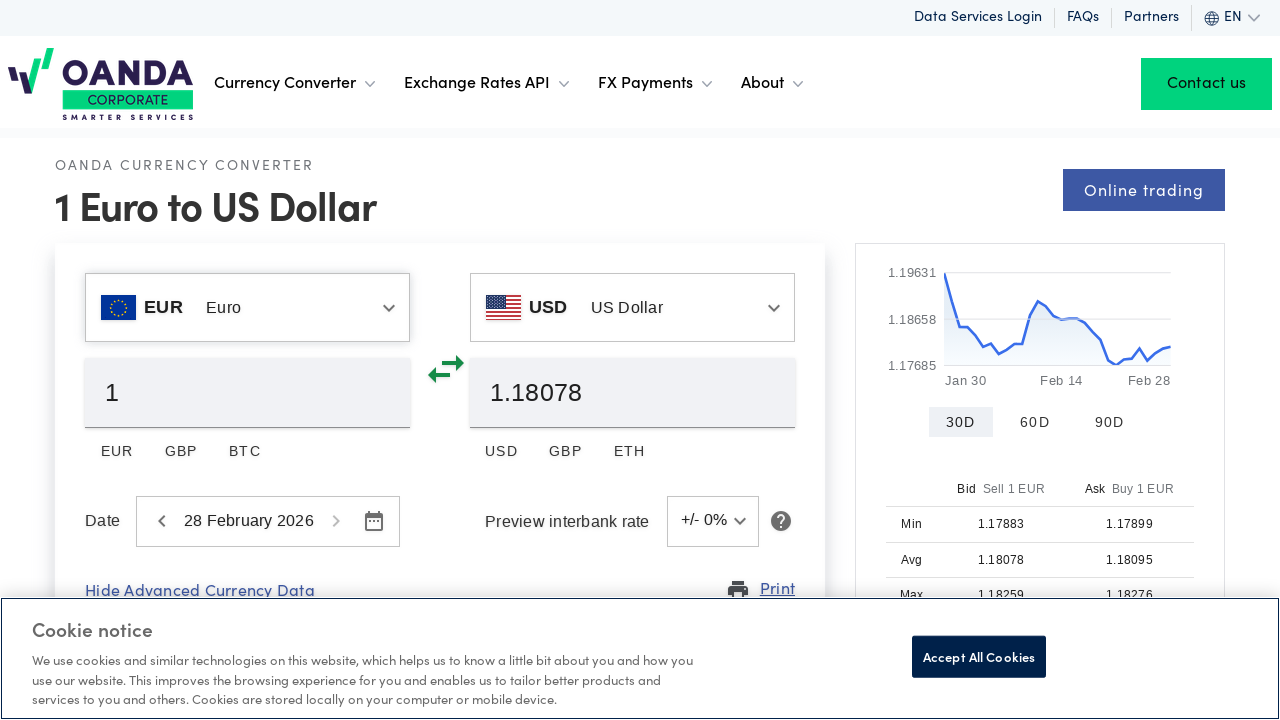

Clicked on source currency selector at (248, 308) on (//div[contains(@class,'MuiAutocomplete-root')])[1]
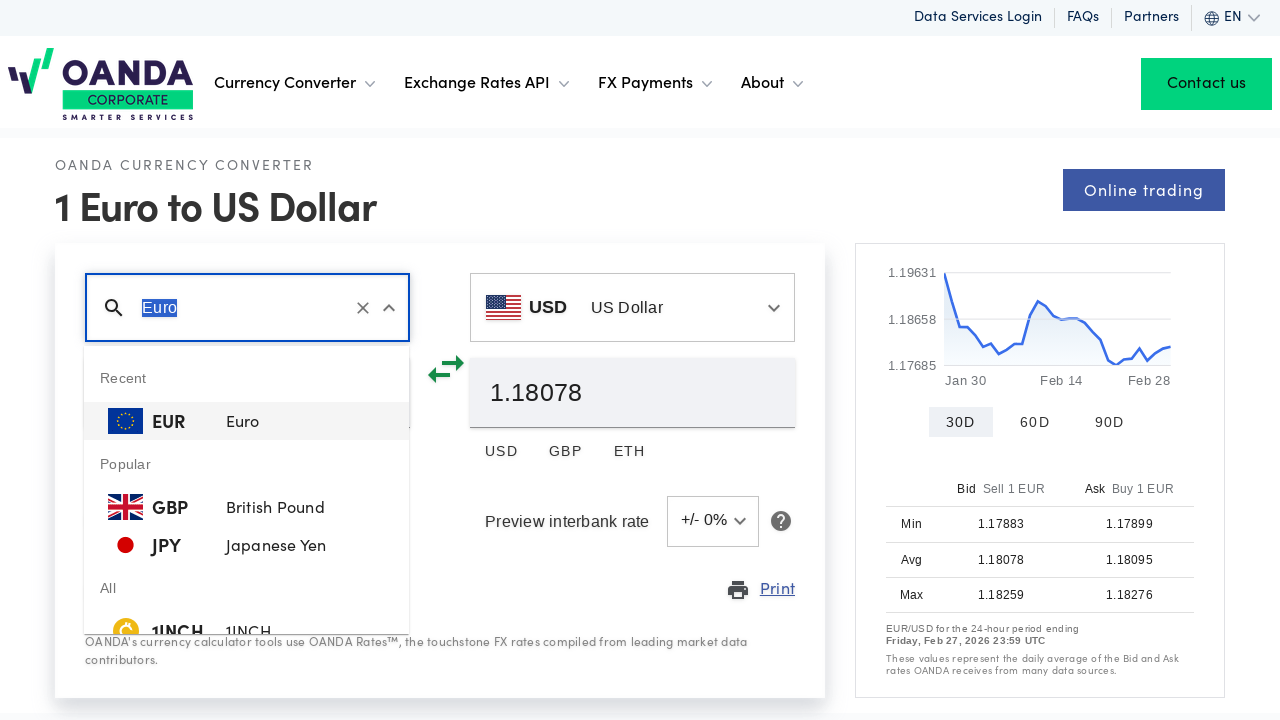

Source currency picker menu displayed
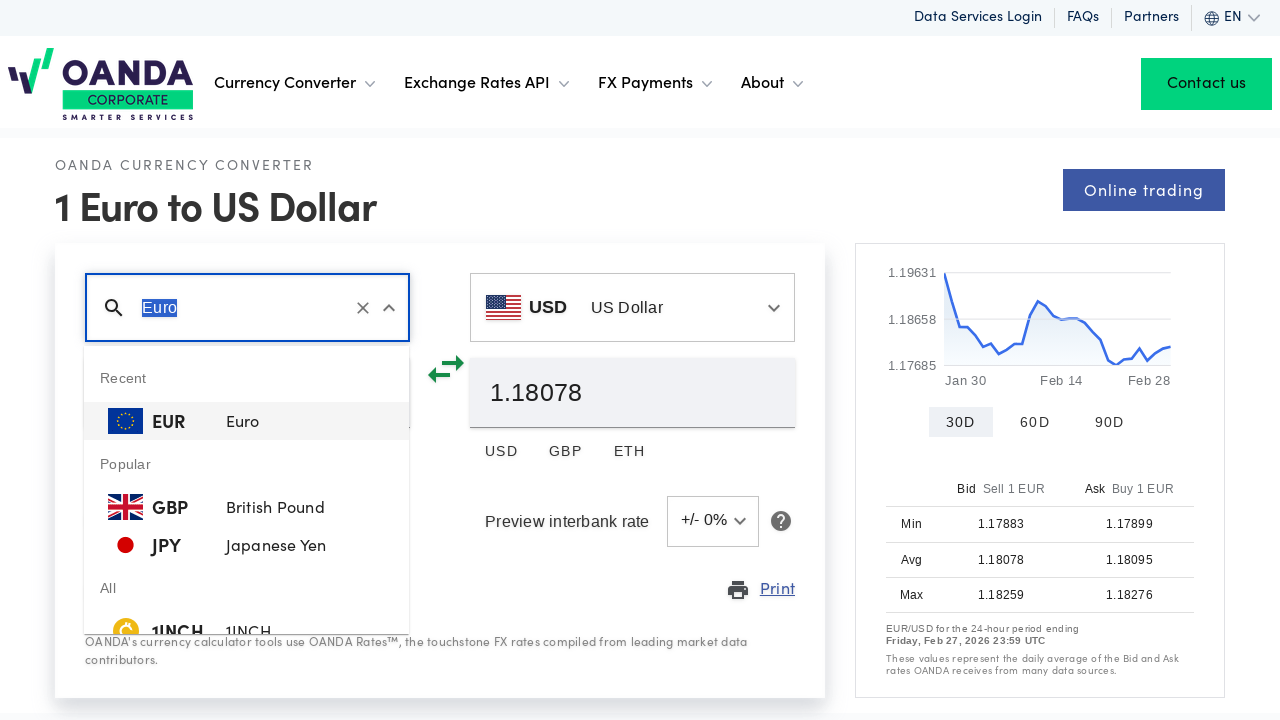

Clicked on target currency selector at (632, 308) on (//div[contains(@class,'MuiAutocomplete-root')])[2]
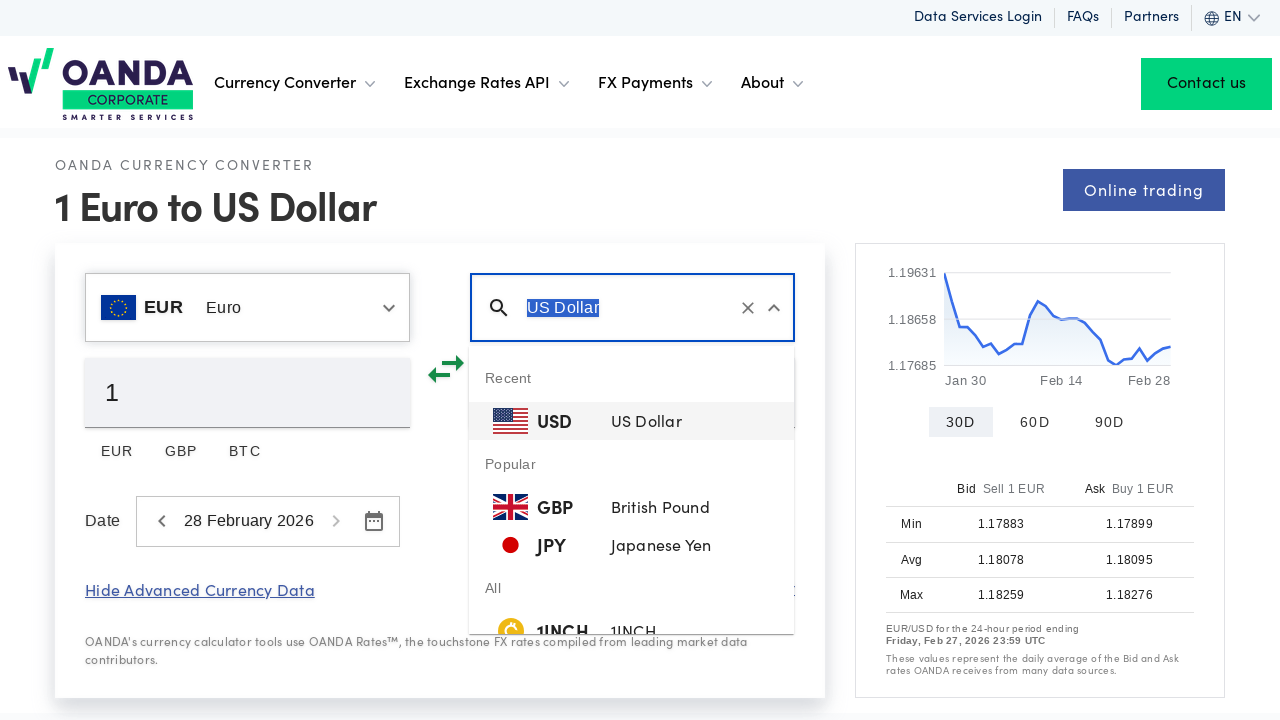

Target currency picker menu displayed
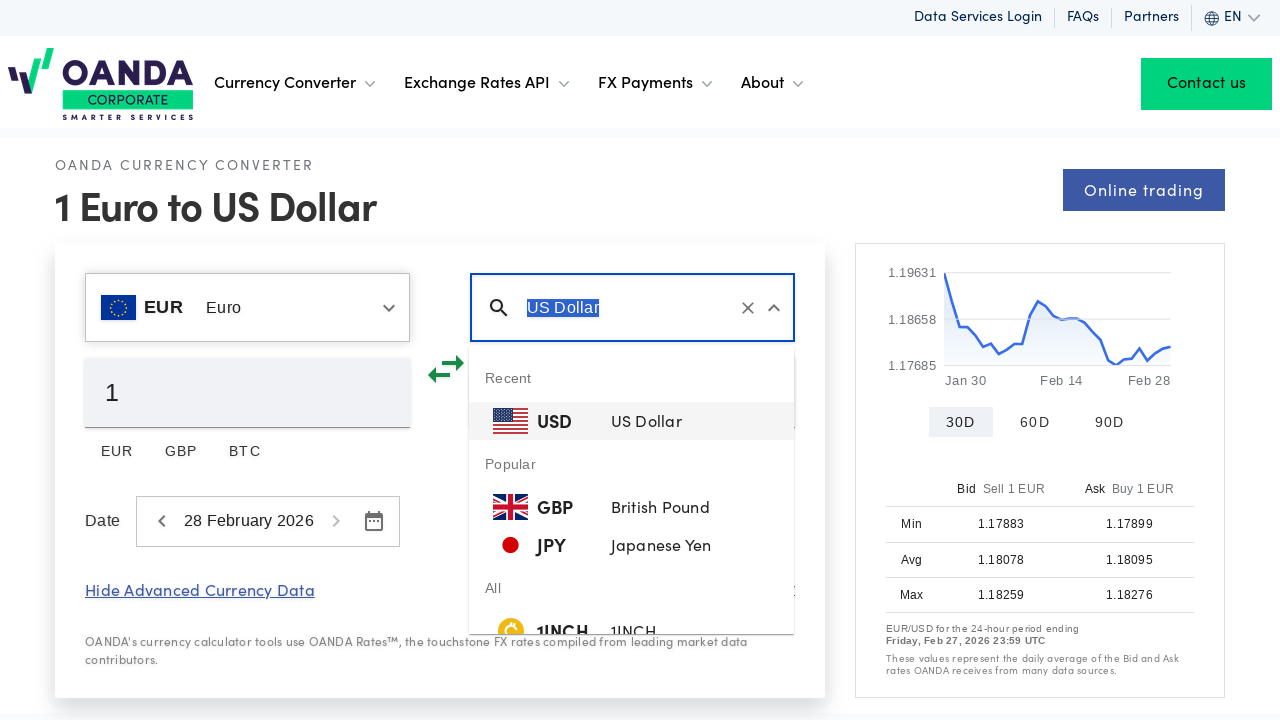

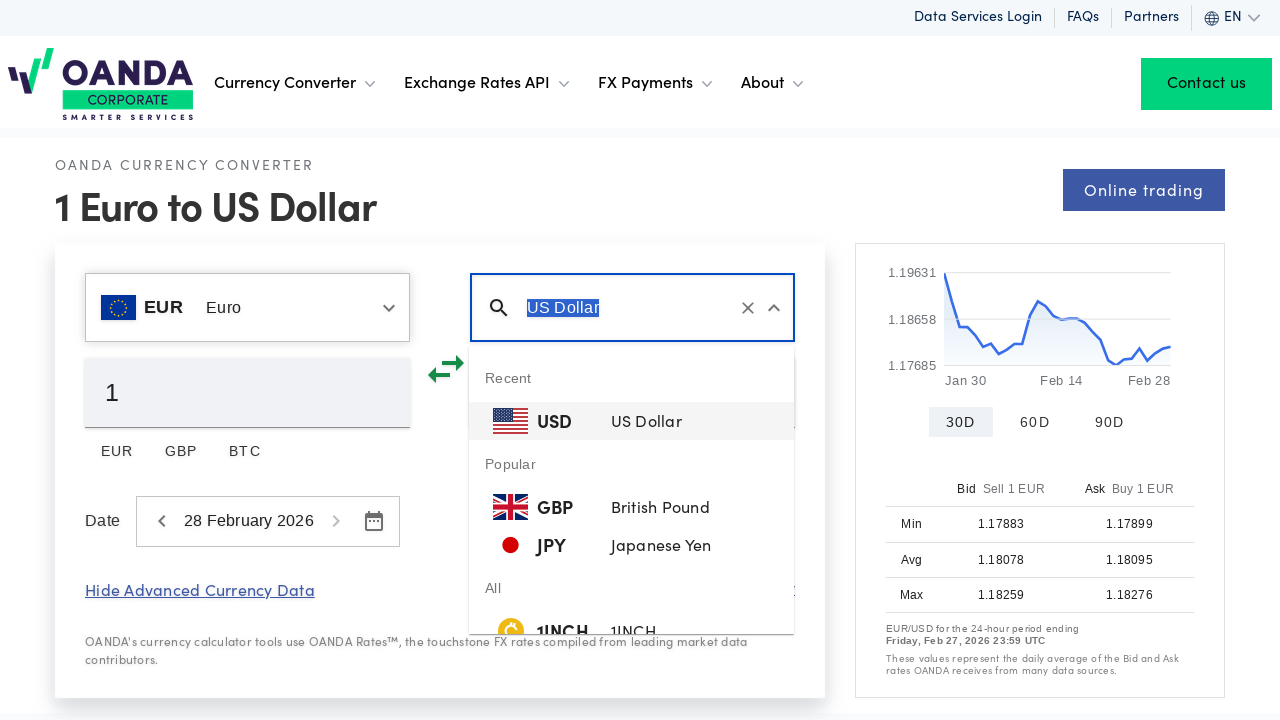